Tests the Python.org website search functionality by searching for "pycon" and verifying that results are returned.

Starting URL: https://www.python.org

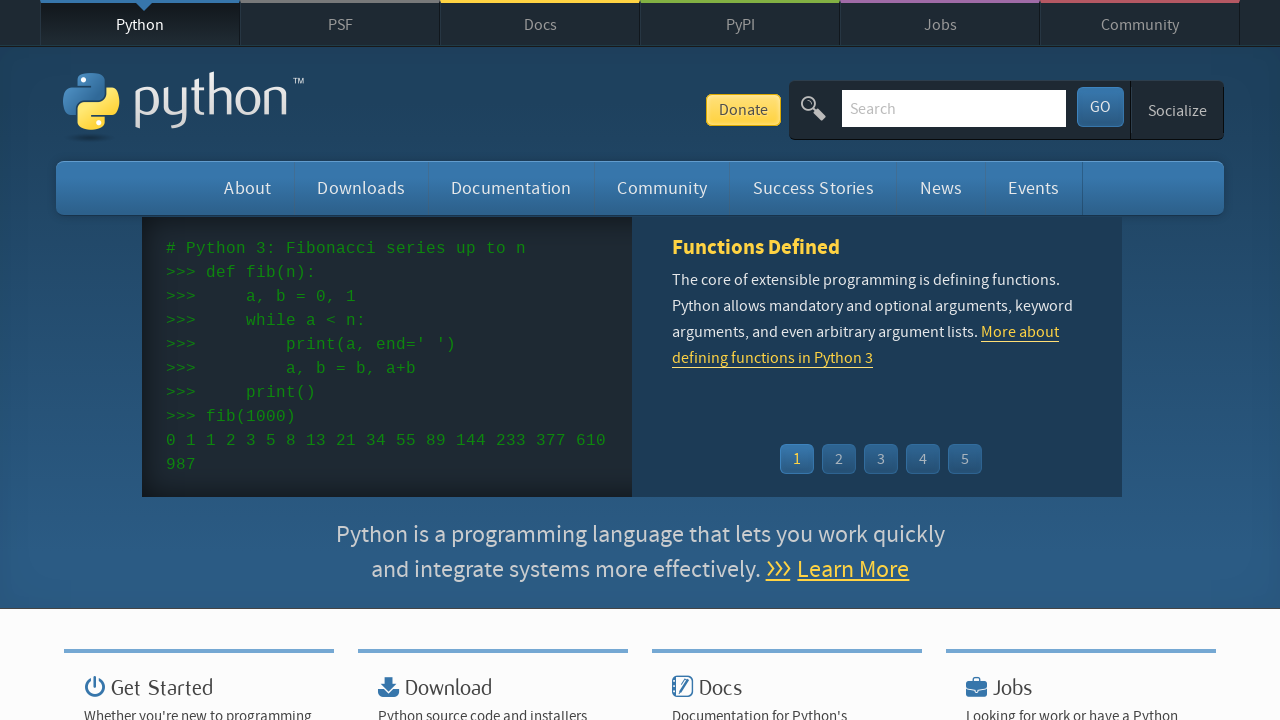

Verified 'Python' is in page title
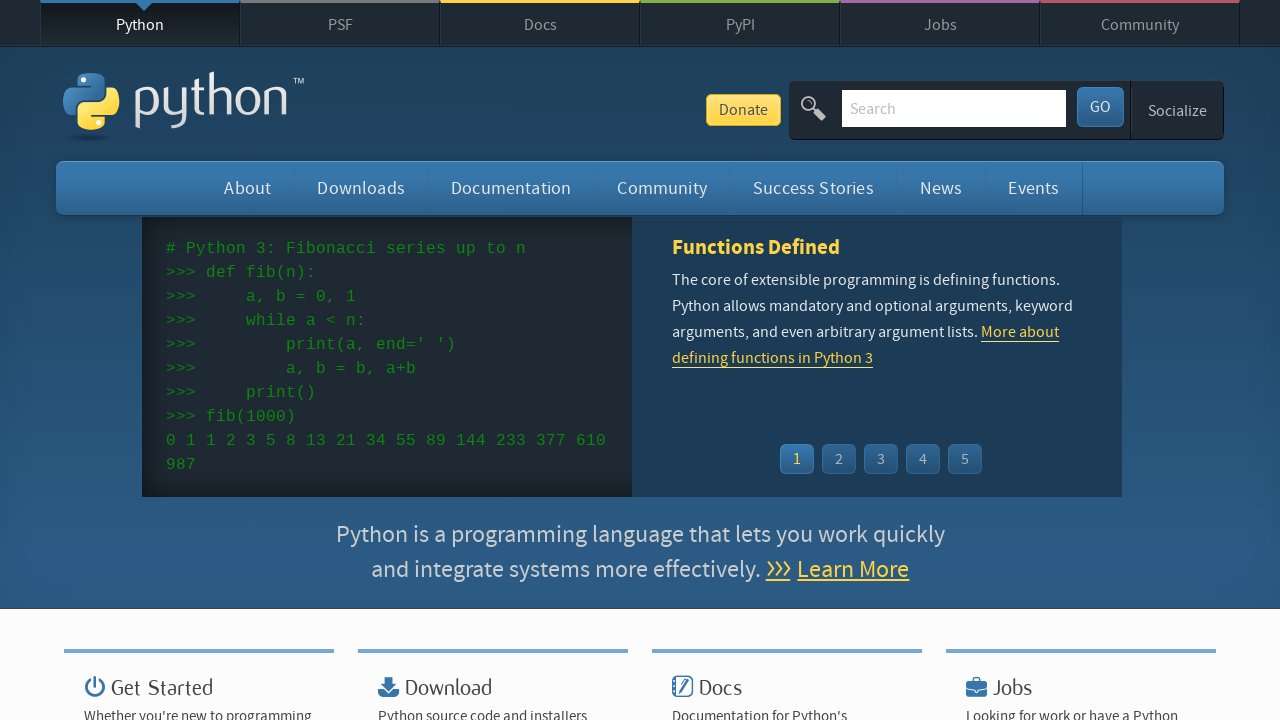

Cleared search input field on input[name='q']
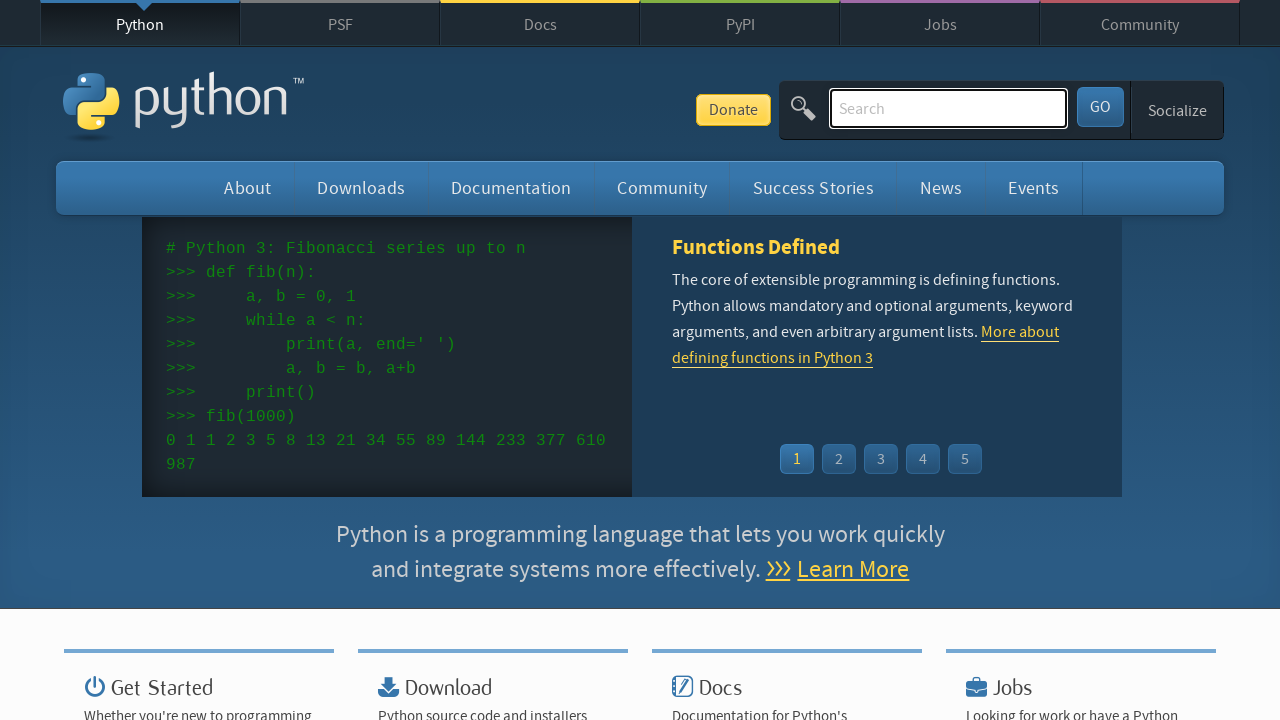

Filled search field with 'pycon' on input[name='q']
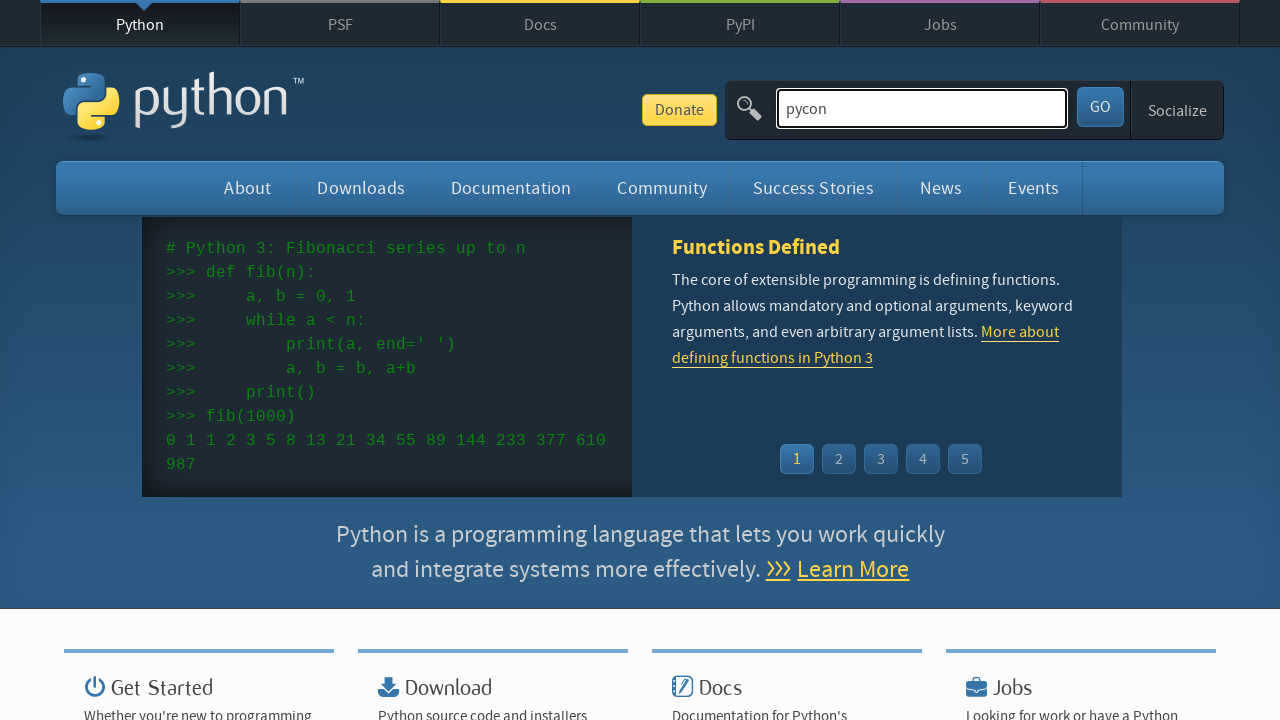

Waited 2 seconds before submitting search
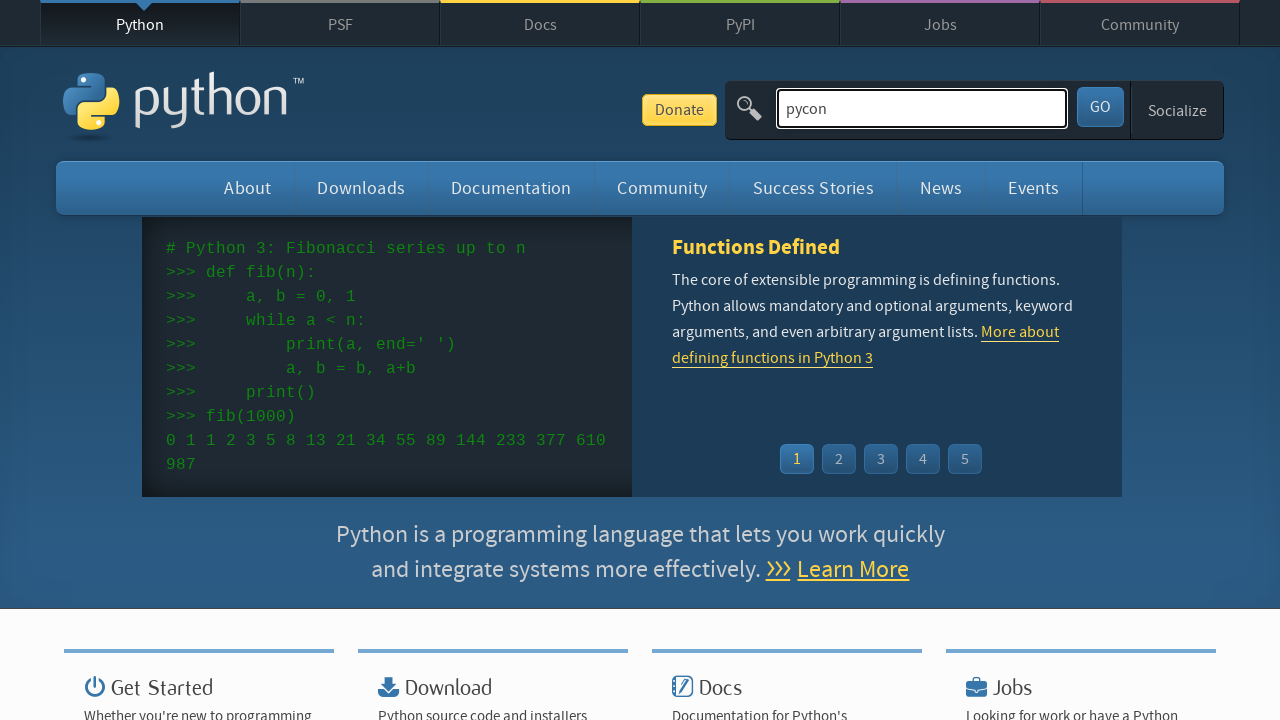

Pressed Enter to submit search for 'pycon' on input[name='q']
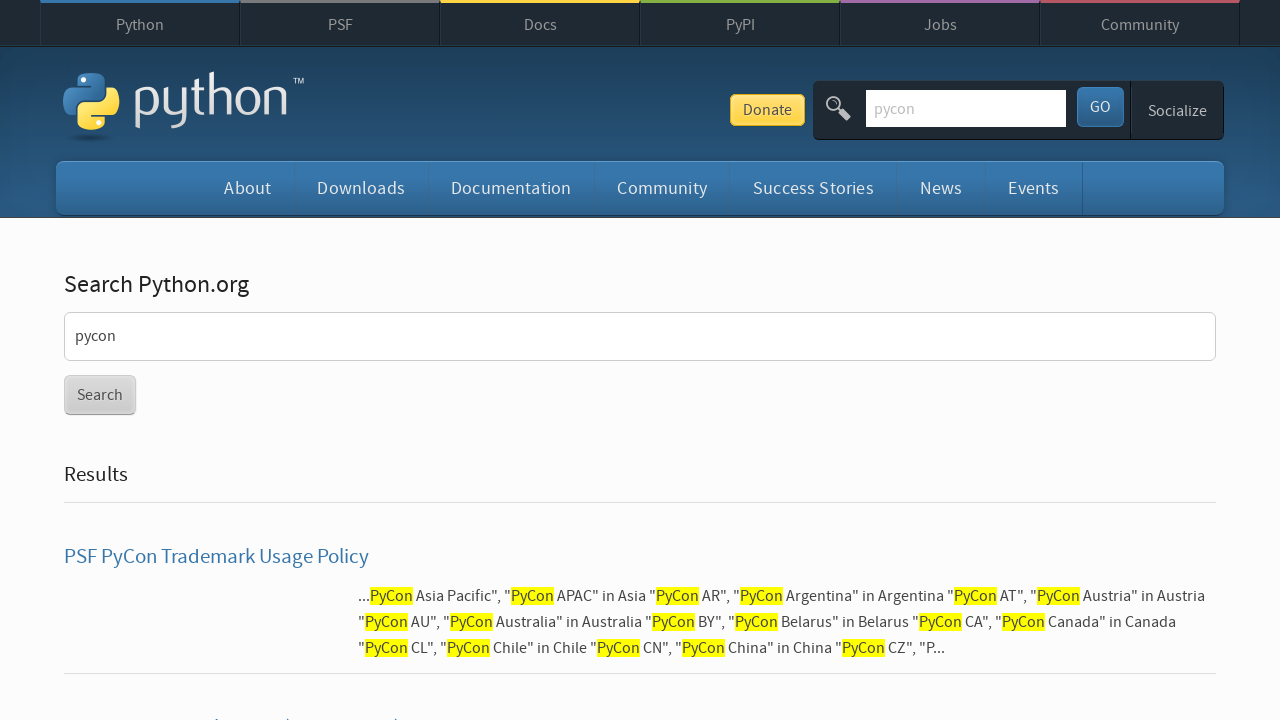

Waited for page to reach domcontentloaded state
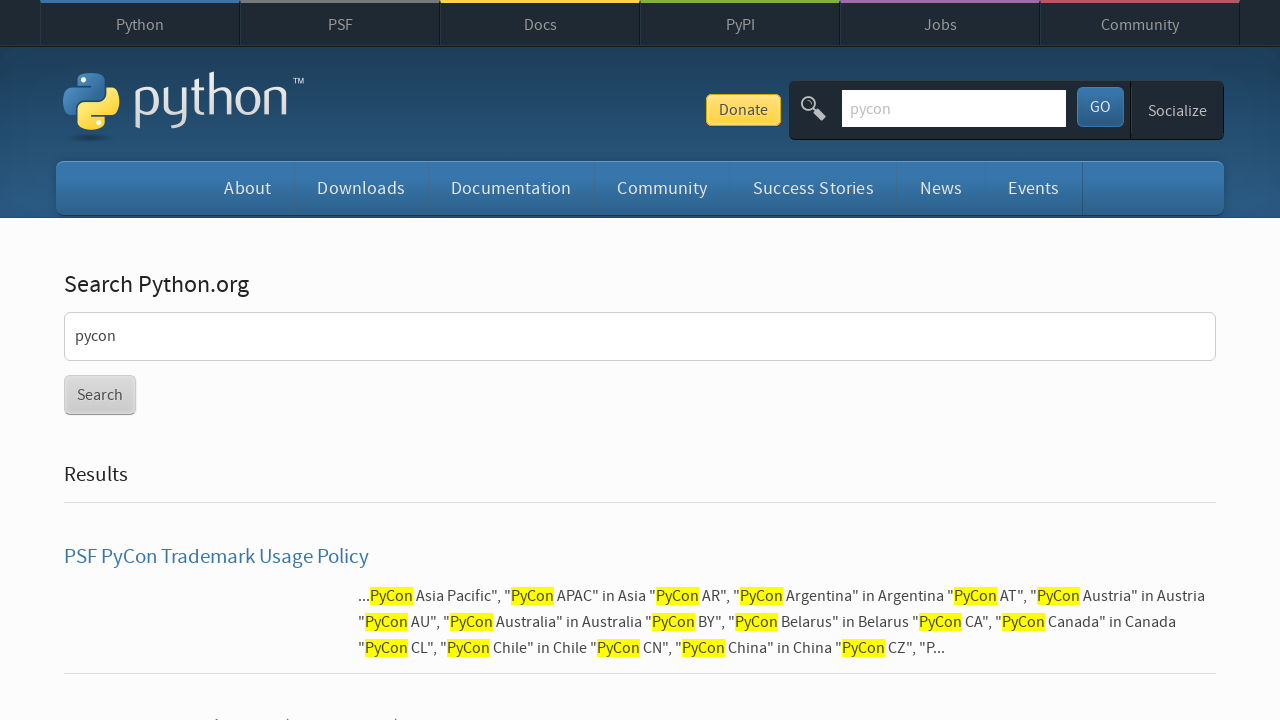

Verified search results were found (no 'No results found' message)
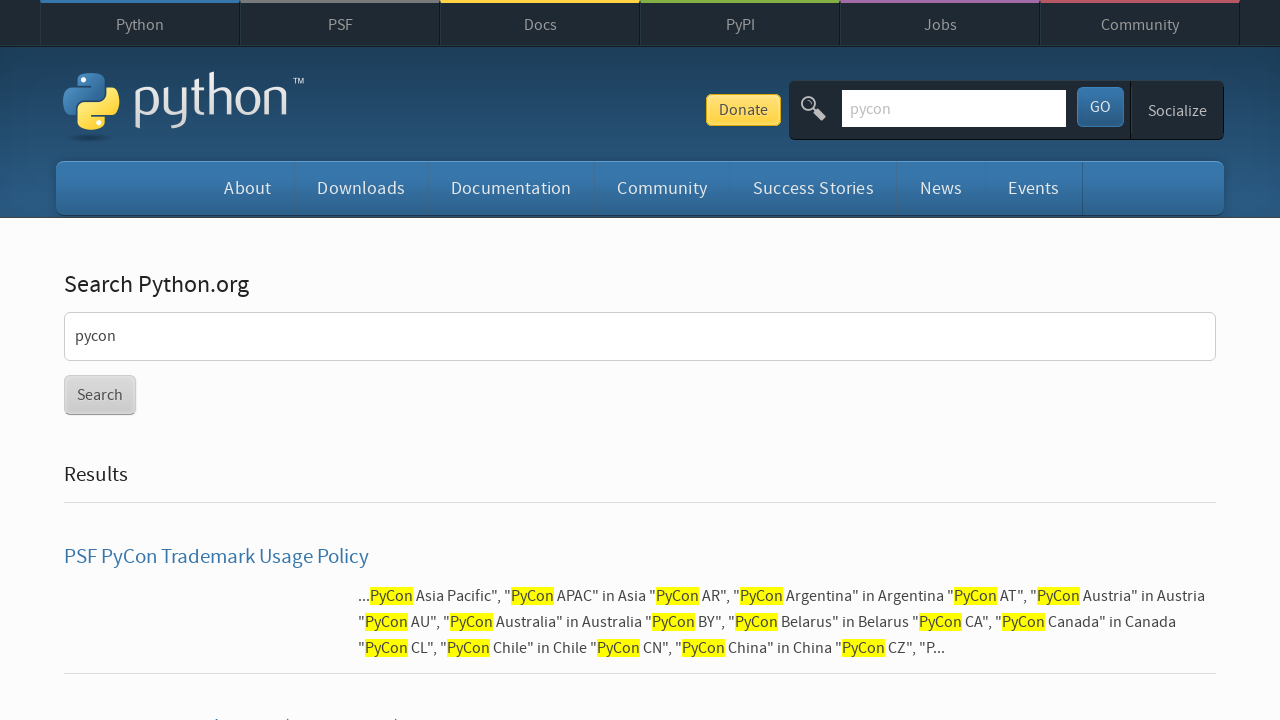

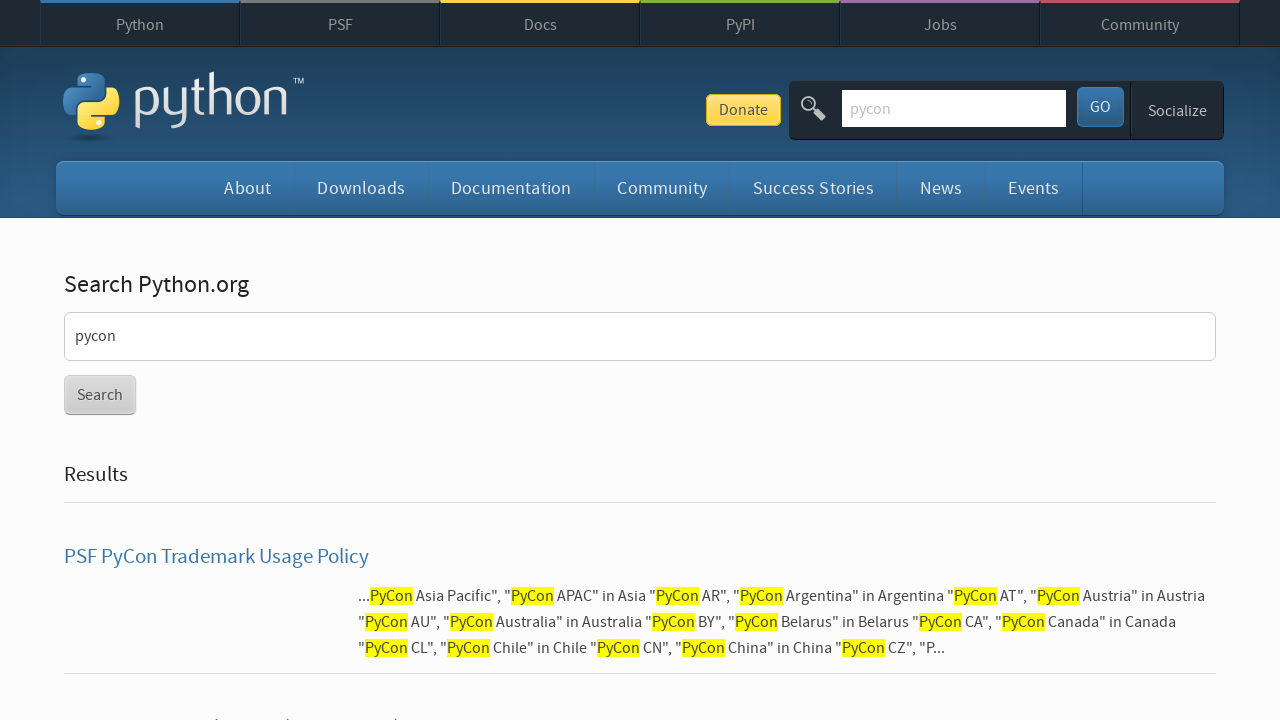